Tests multi-select dropdown functionality by selecting multiple options (Audi, Volvo, Hyundai) from a multi-selection box

Starting URL: http://omayo.blogspot.com/

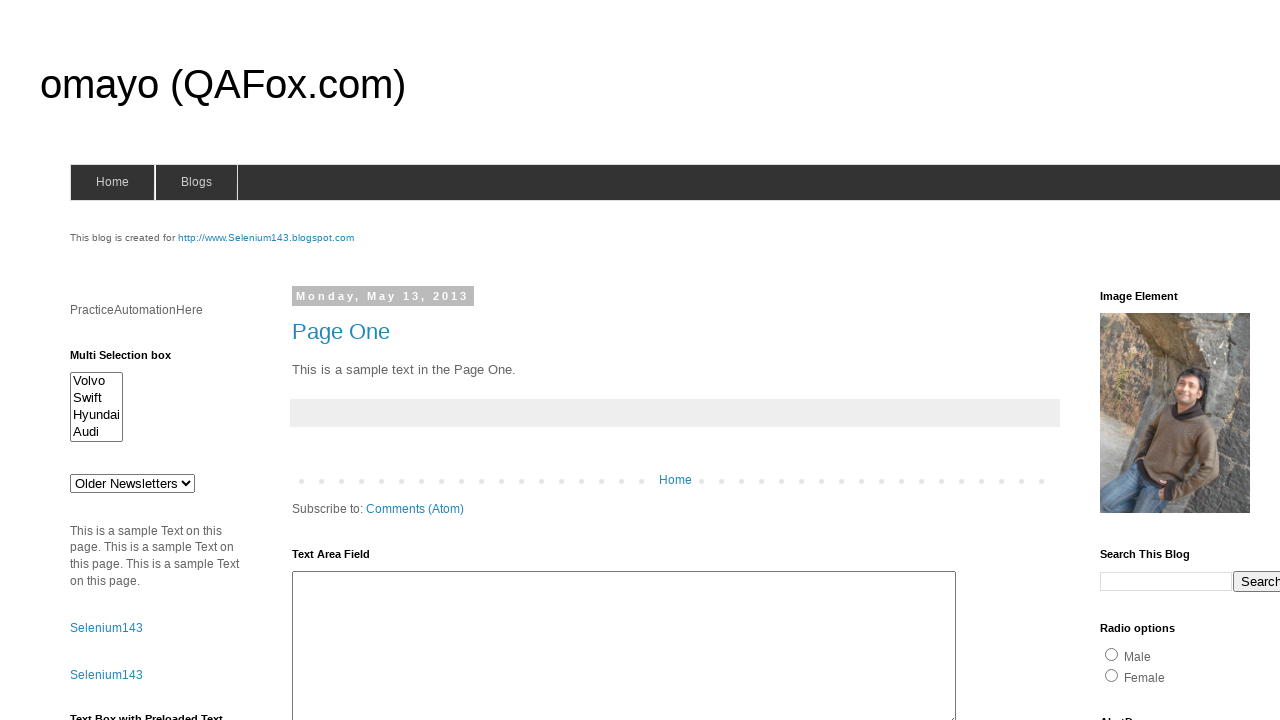

Located multi-select dropdown element with id 'multiselect1'
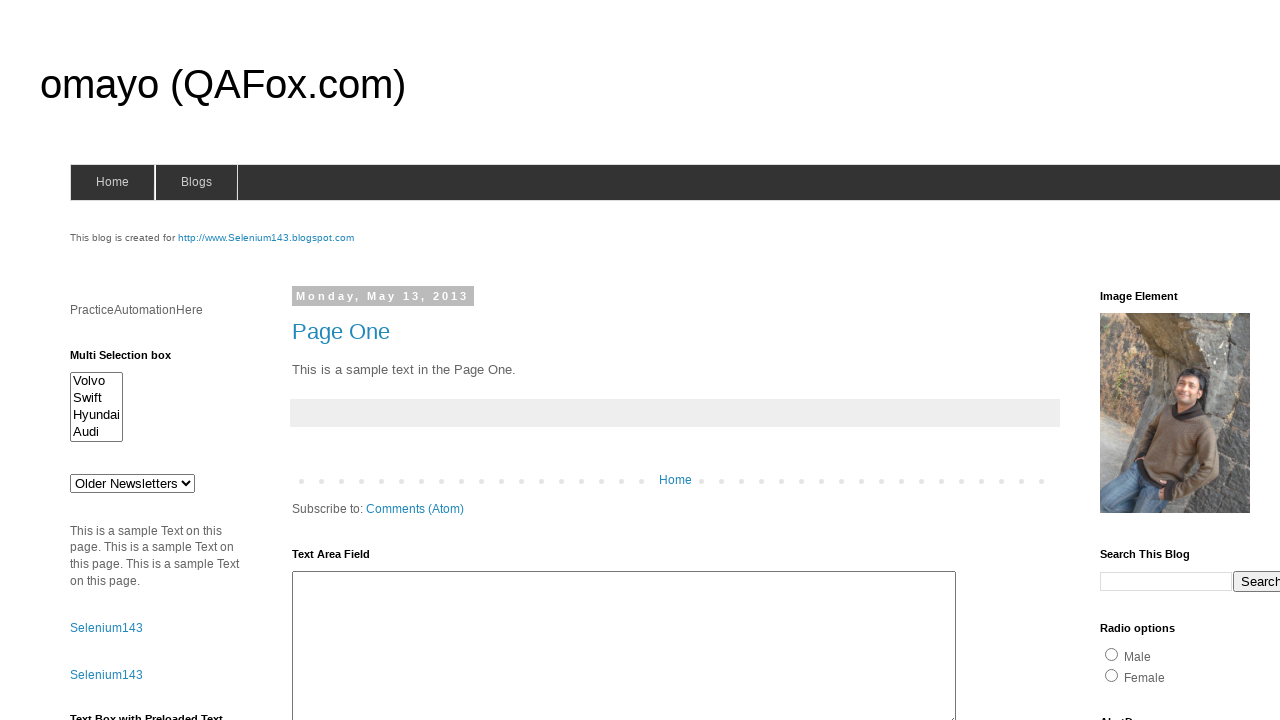

Selected 'Audi' from multi-select dropdown on #multiselect1
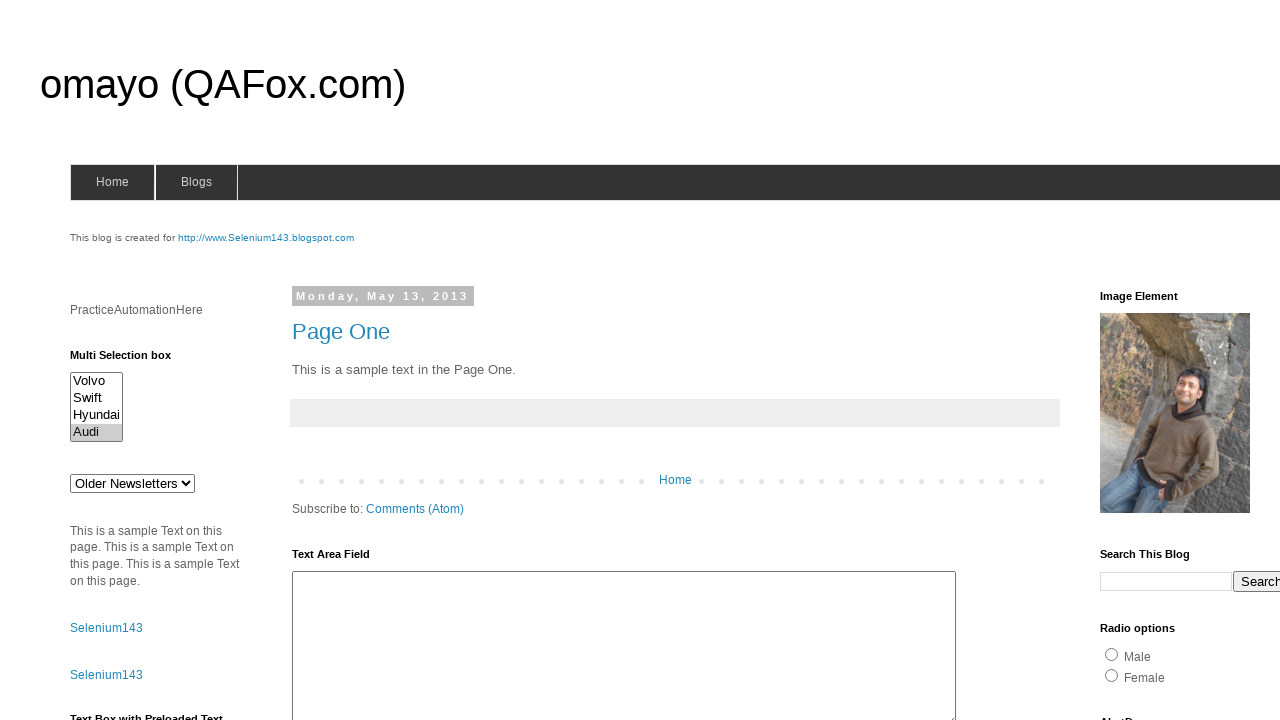

Selected 'Volvo' from multi-select dropdown on #multiselect1
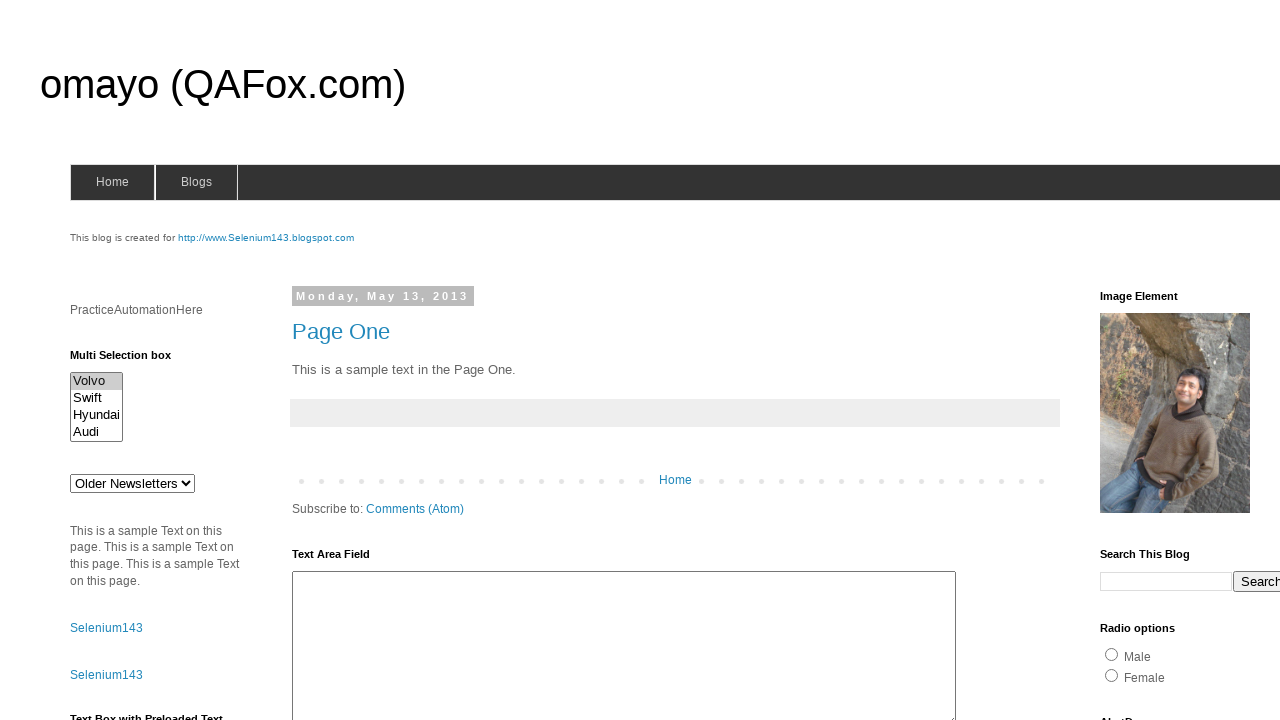

Selected 'Hyundai' from multi-select dropdown on #multiselect1
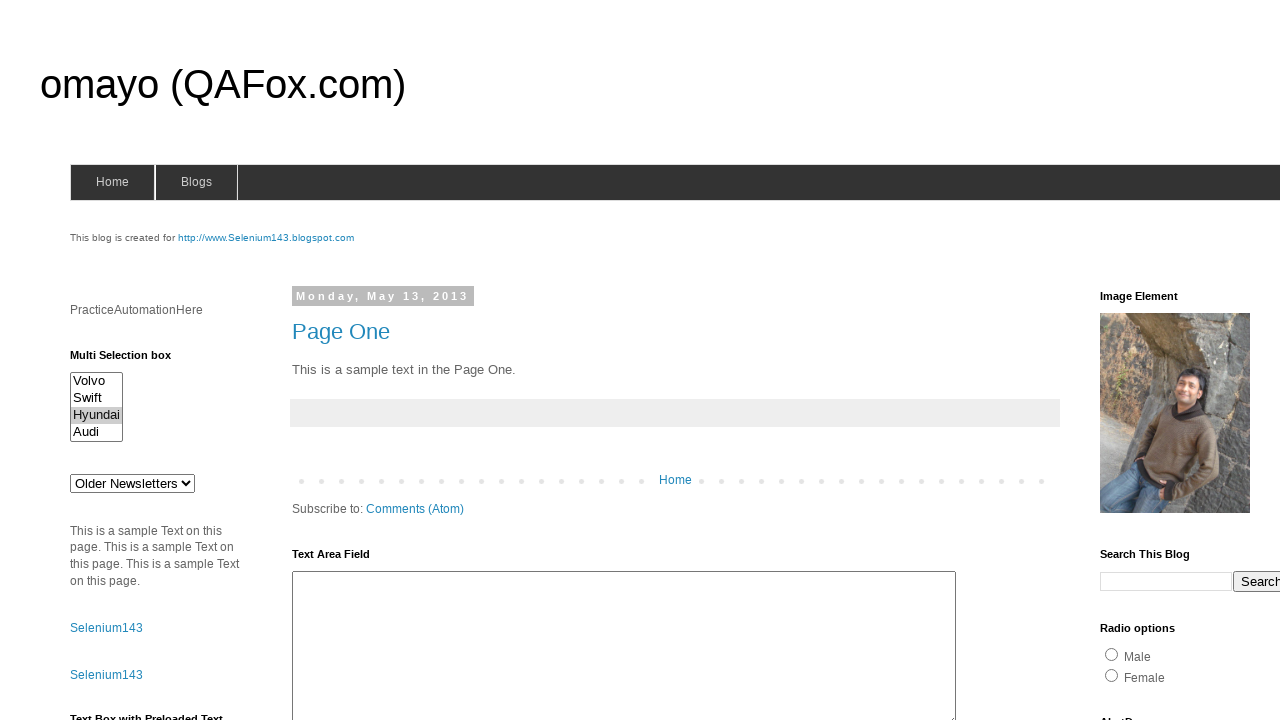

Waited 500ms for selections to be applied
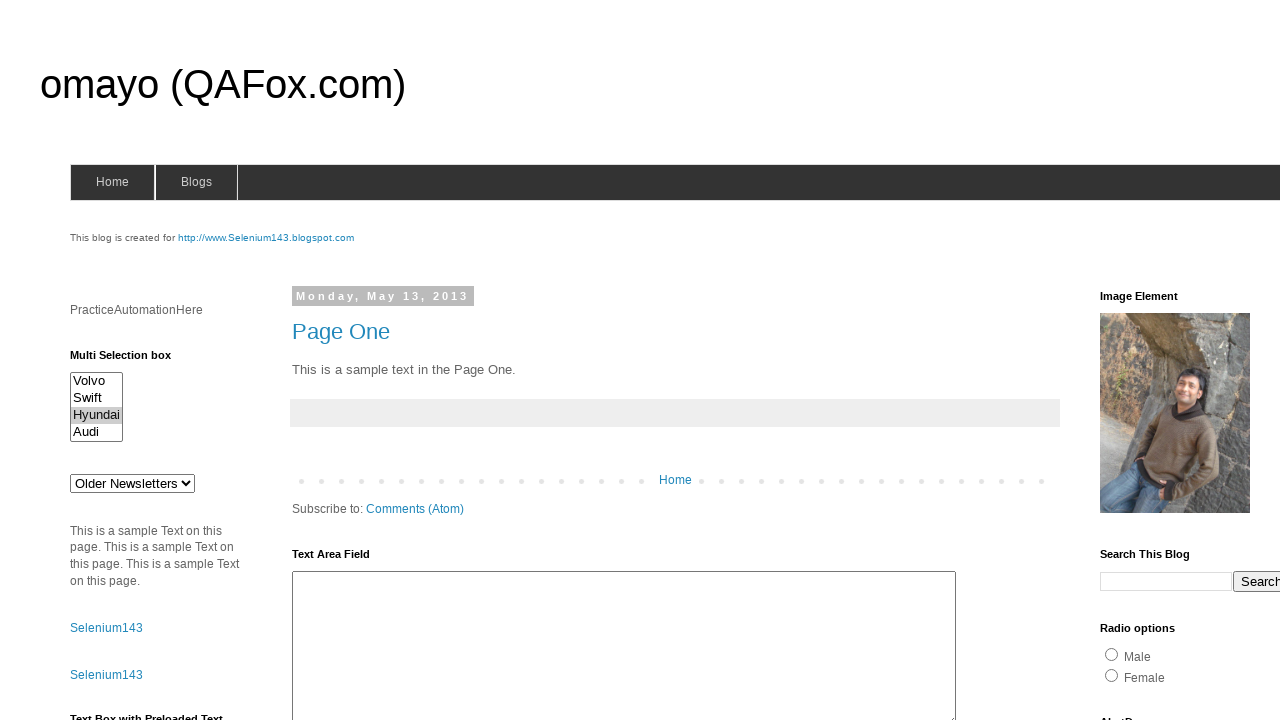

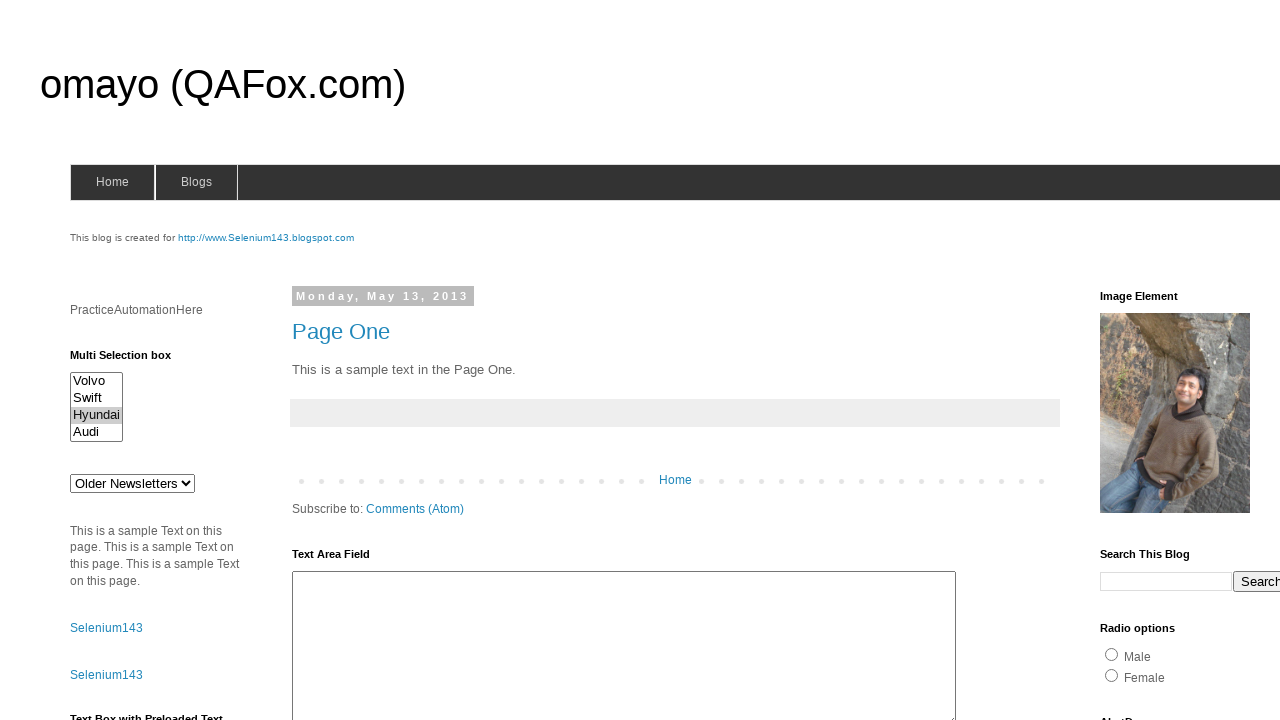